Reads a value from the page, calculates a math formula, enters the answer, selects checkbox and radio button, then submits

Starting URL: http://suninjuly.github.io/math.html

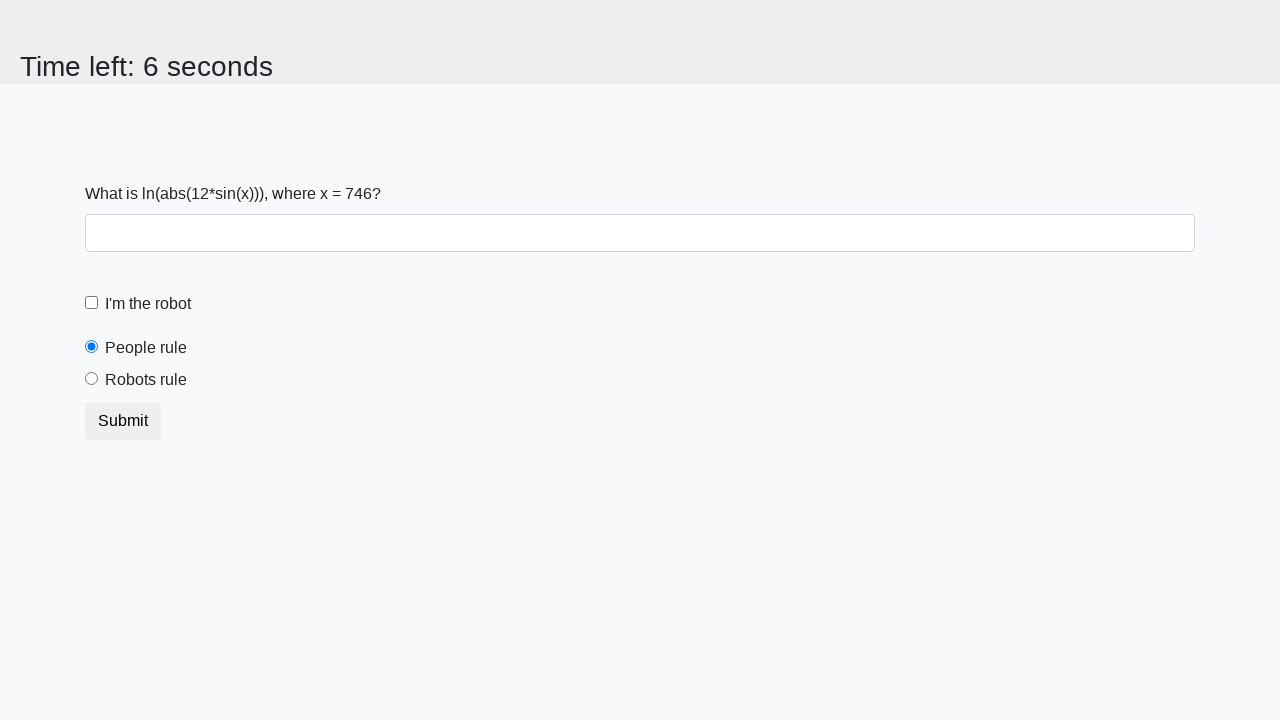

Read x value from page element #input_value
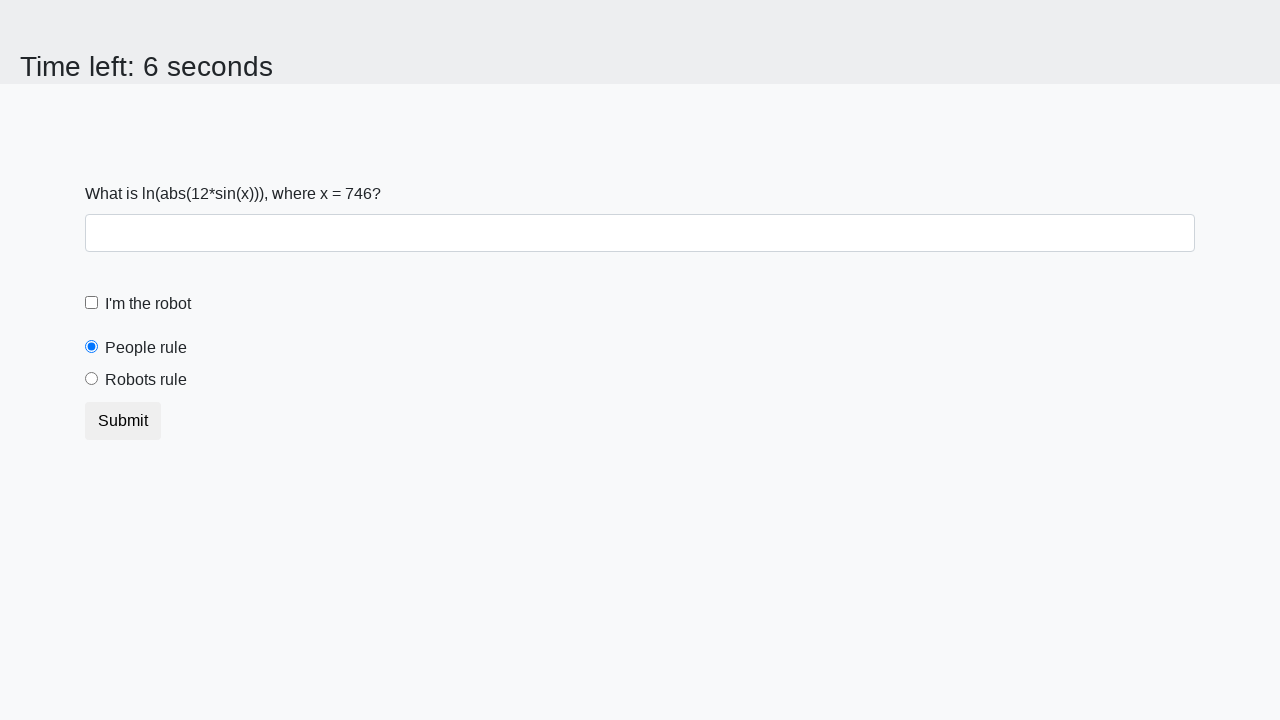

Calculated math formula: log(abs(12*sin(x)))
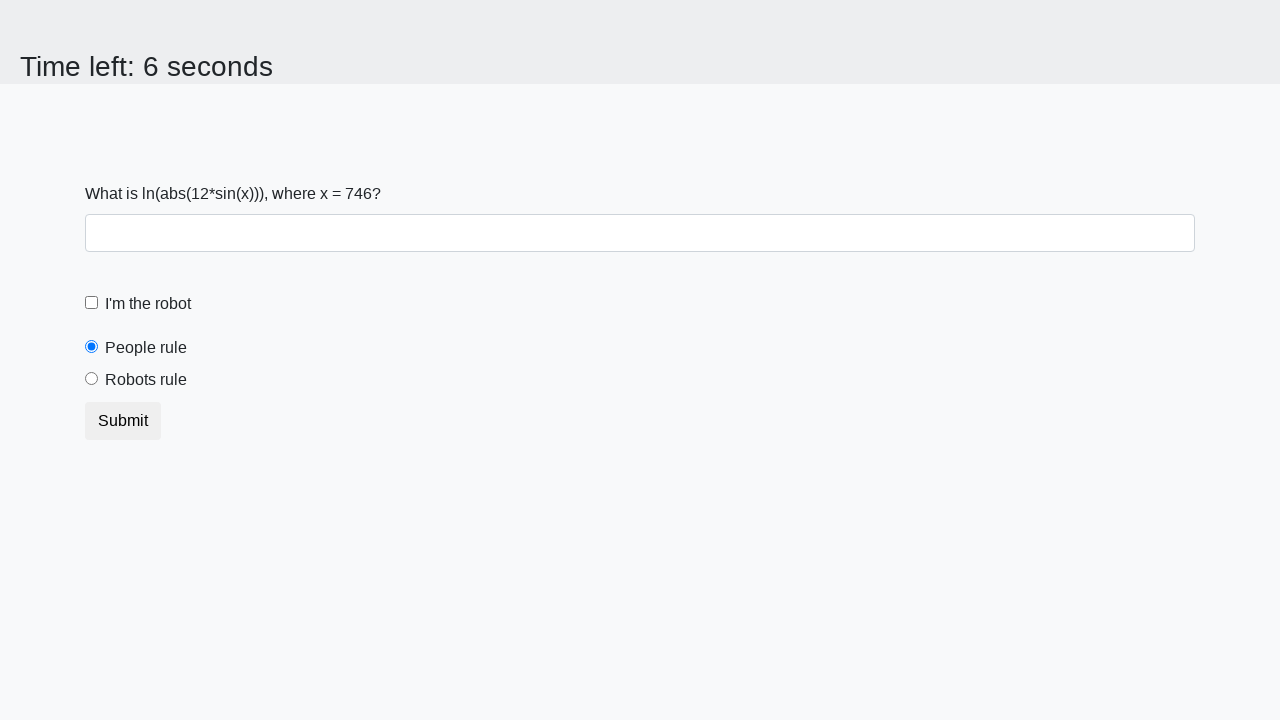

Filled answer field with calculated result on #answer
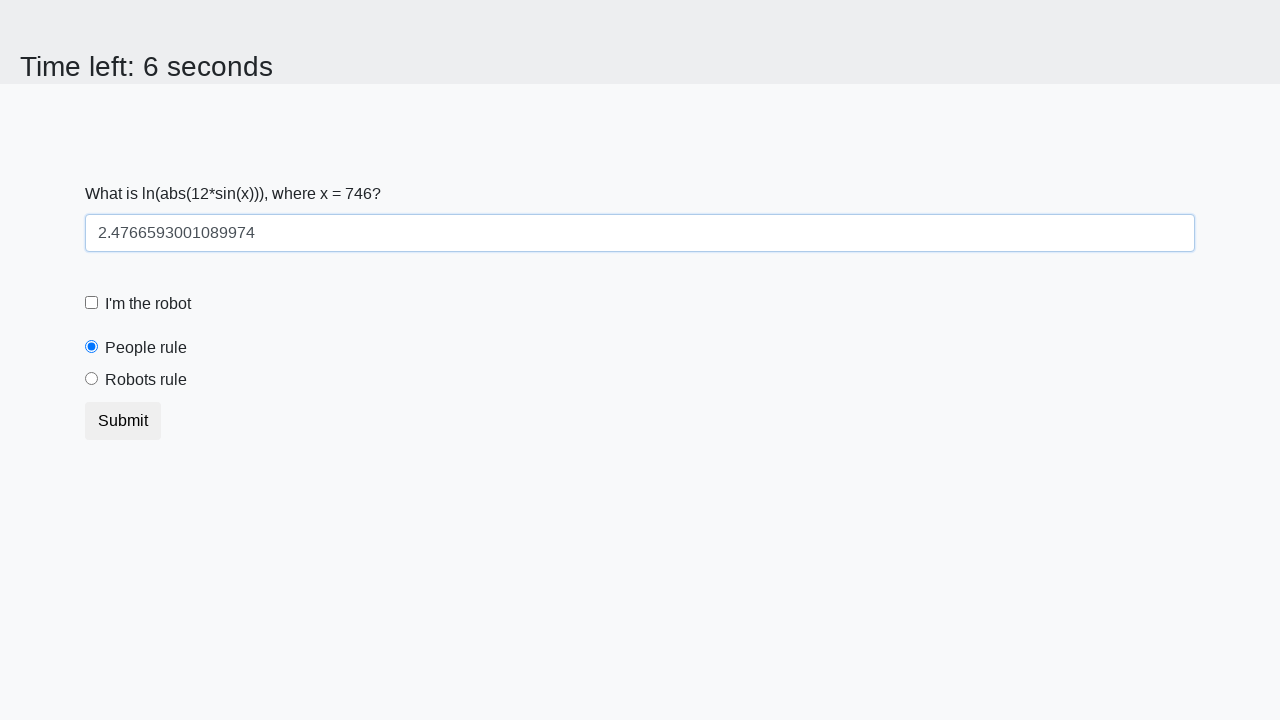

Clicked robot checkbox at (148, 304) on label[for='robotCheckbox']
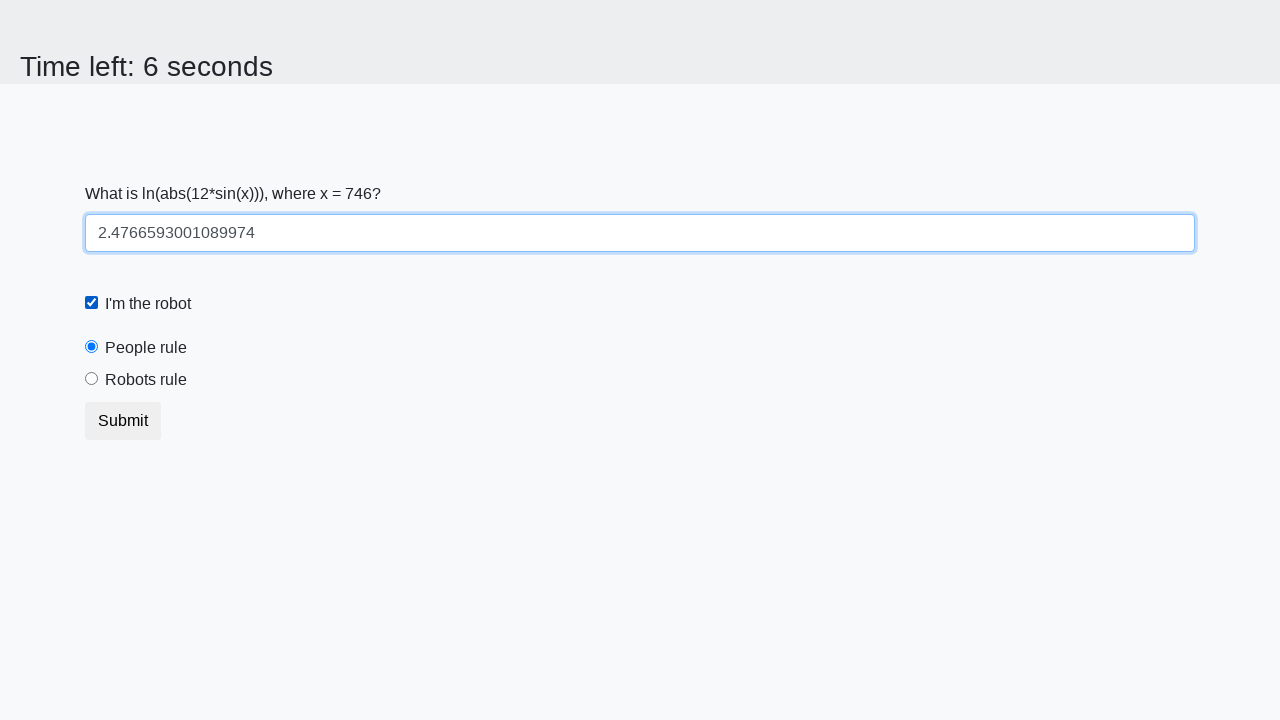

Clicked robots rule radio button at (146, 380) on label[for='robotsRule']
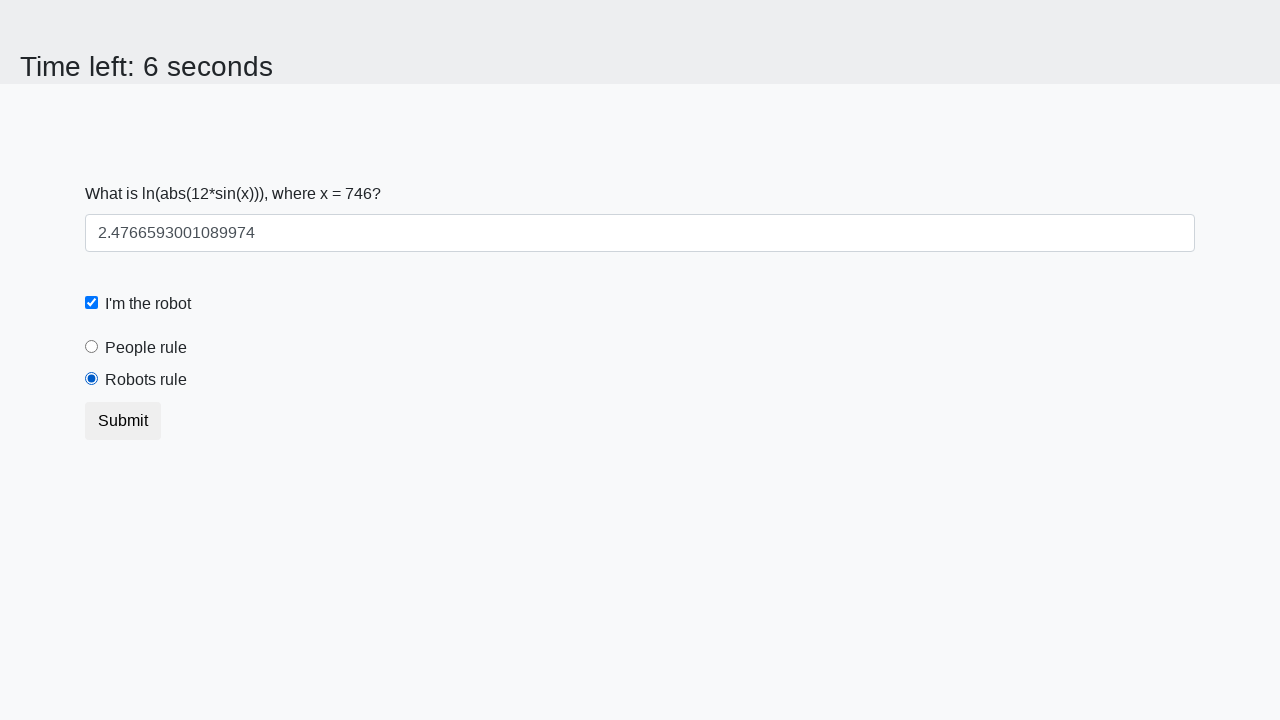

Clicked submit button at (123, 421) on button.btn
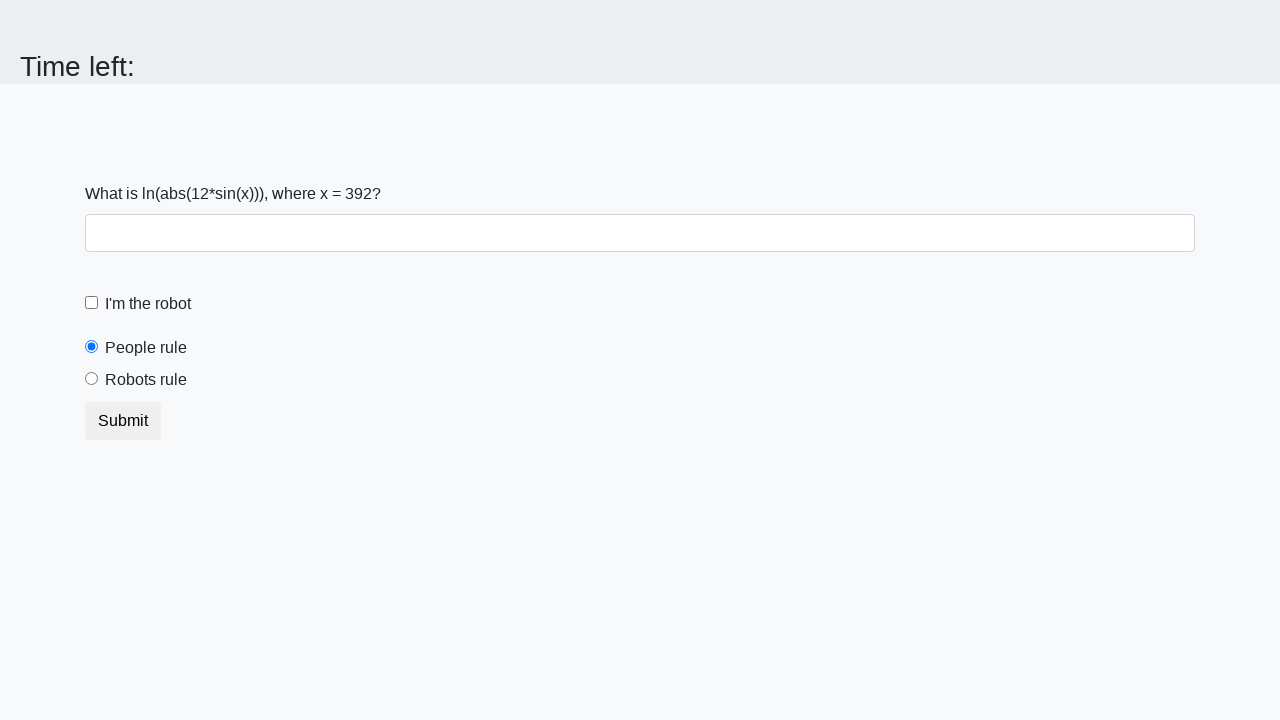

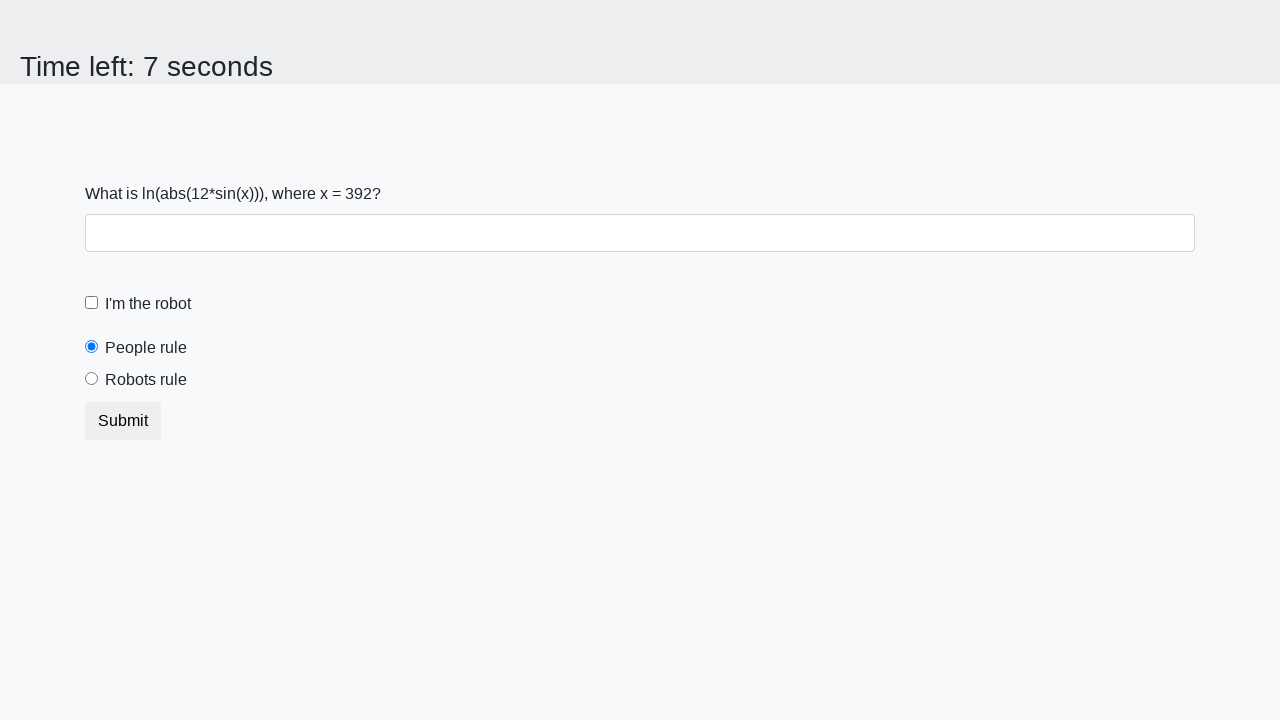